Fills out a text box form with full name, email, current address, and permanent address, then submits the form and verifies the submitted information is displayed

Starting URL: http://demoqa.com/text-box

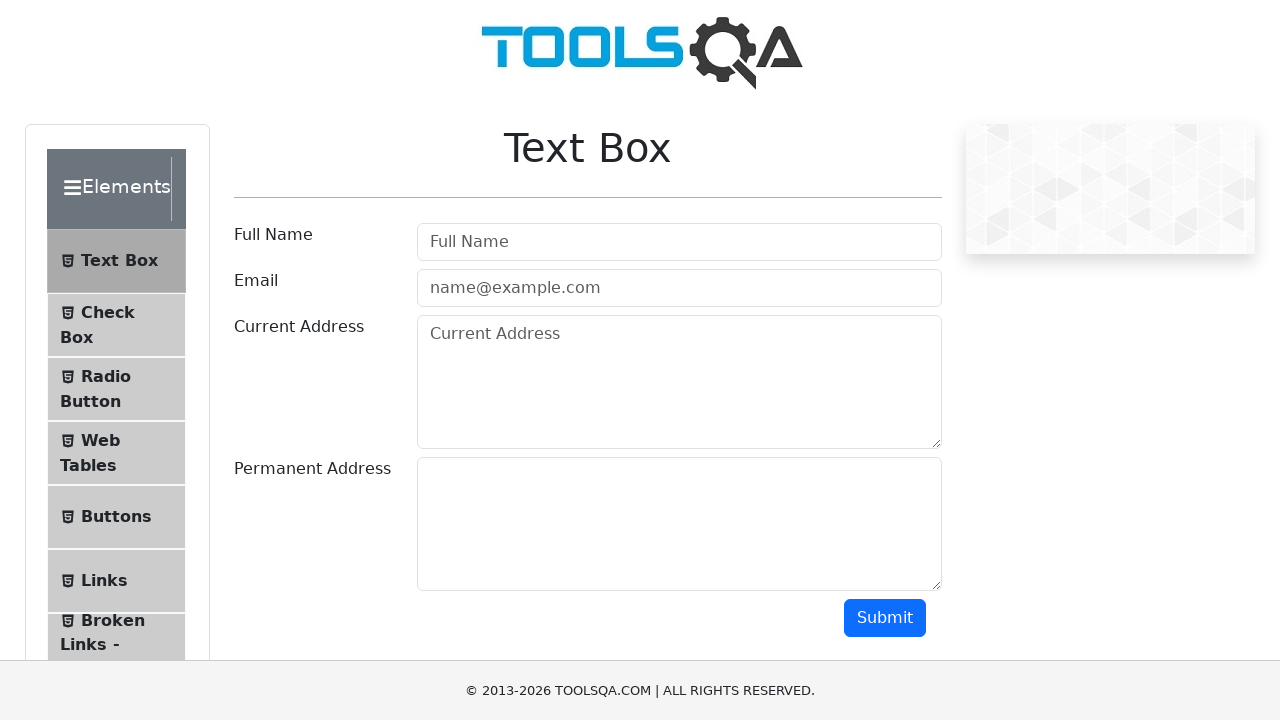

Filled full name field with 'Automation' on input#userName
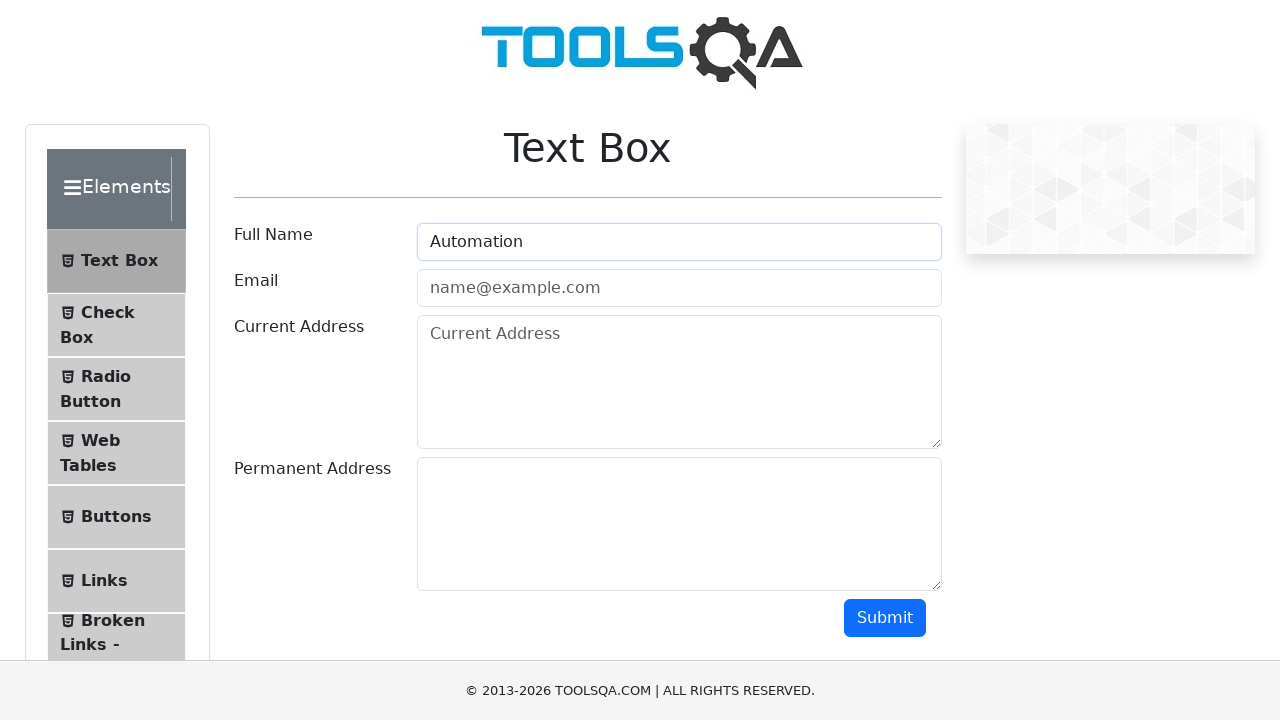

Filled email field with 'Testing@gmail.com' on input#userEmail
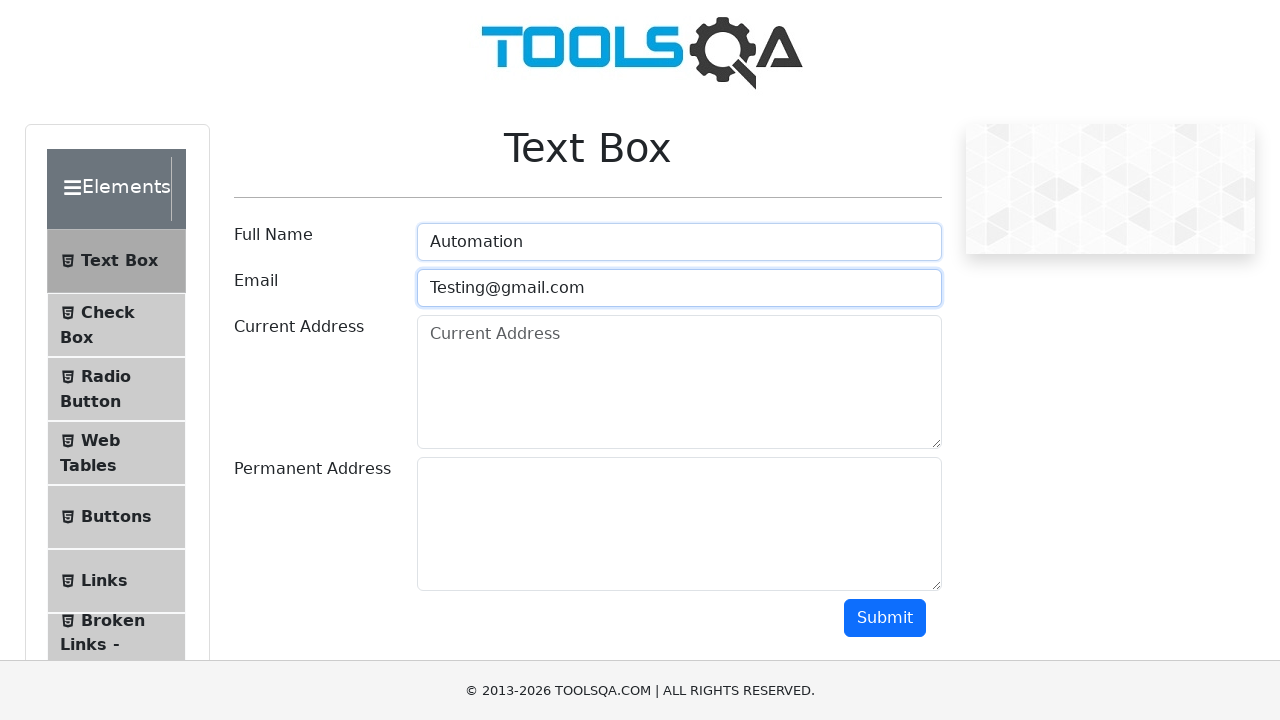

Filled current address field with 'Testing Current Address' on textarea[placeholder='Current Address']
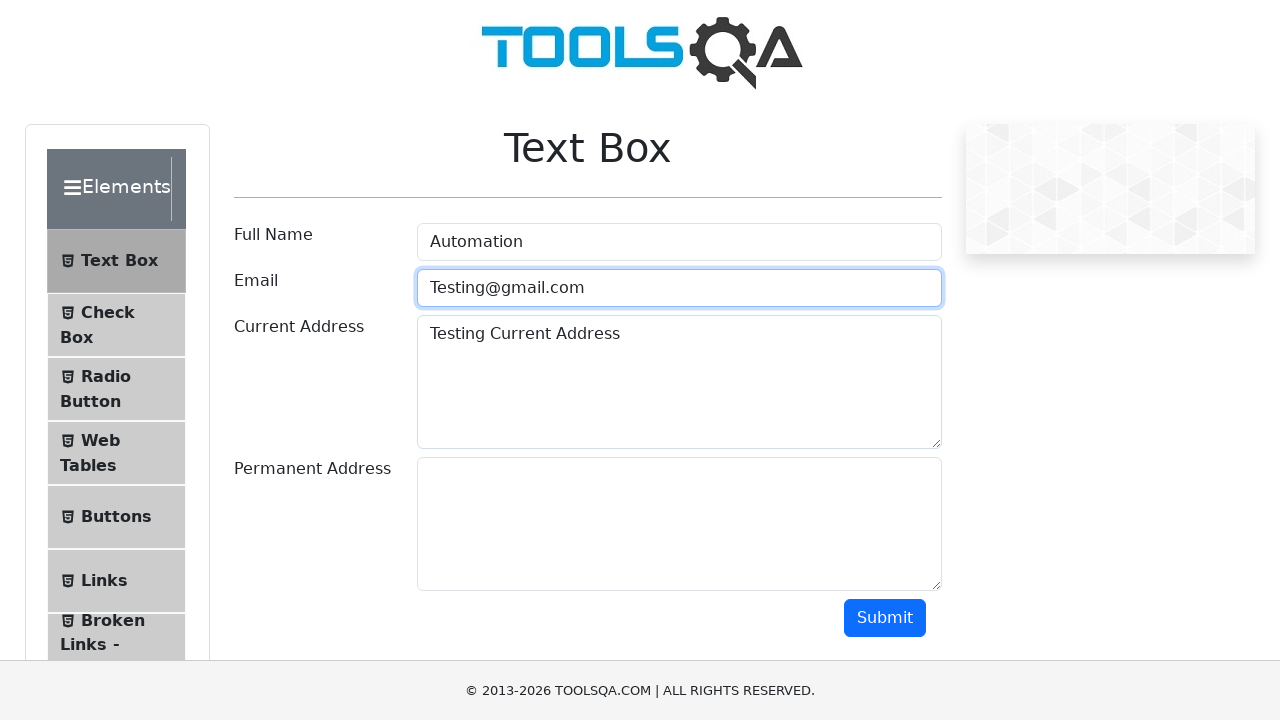

Filled permanent address field with 'Testing Permanent Address' on textarea#permanentAddress
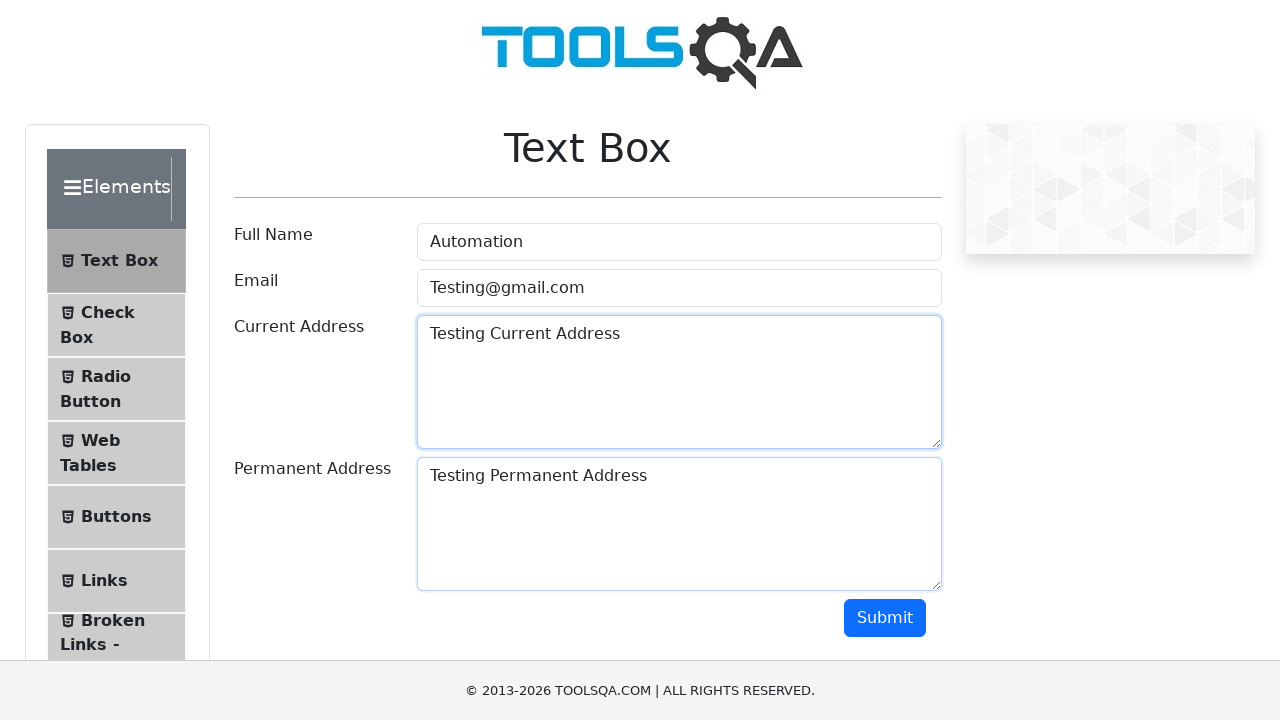

Scrolled submit button into view
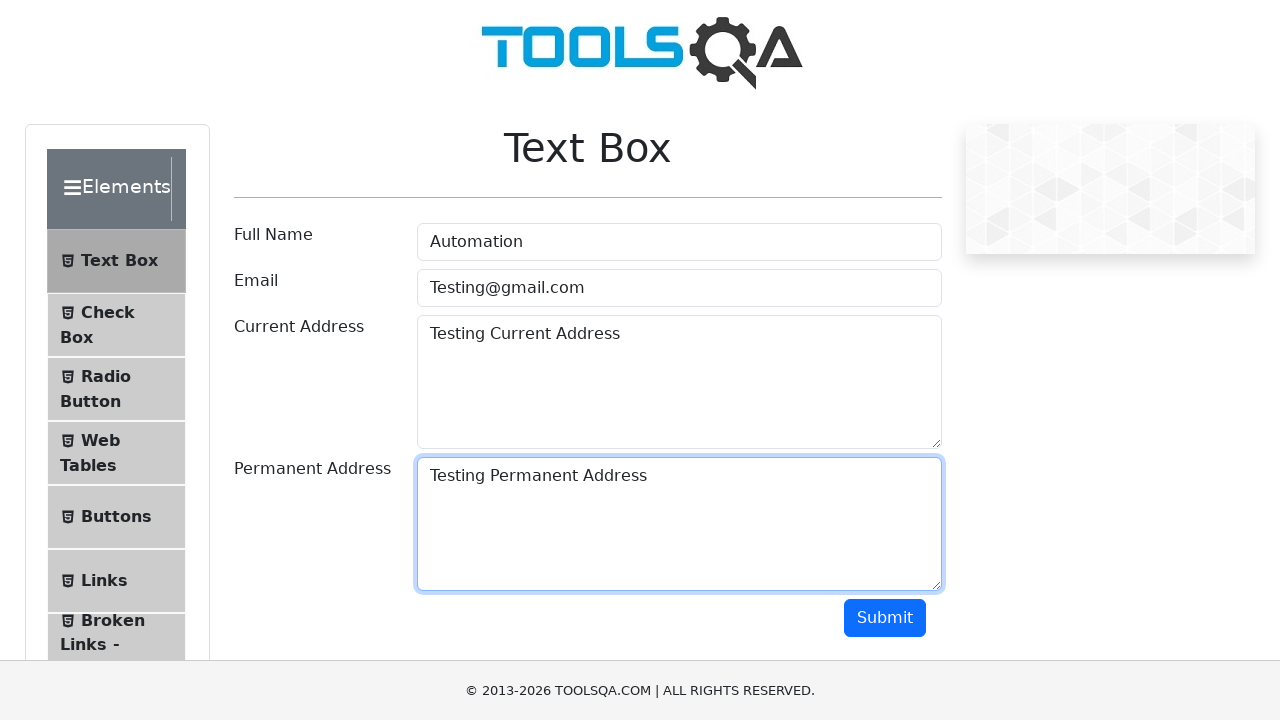

Clicked submit button to submit the form at (885, 618) on button#submit
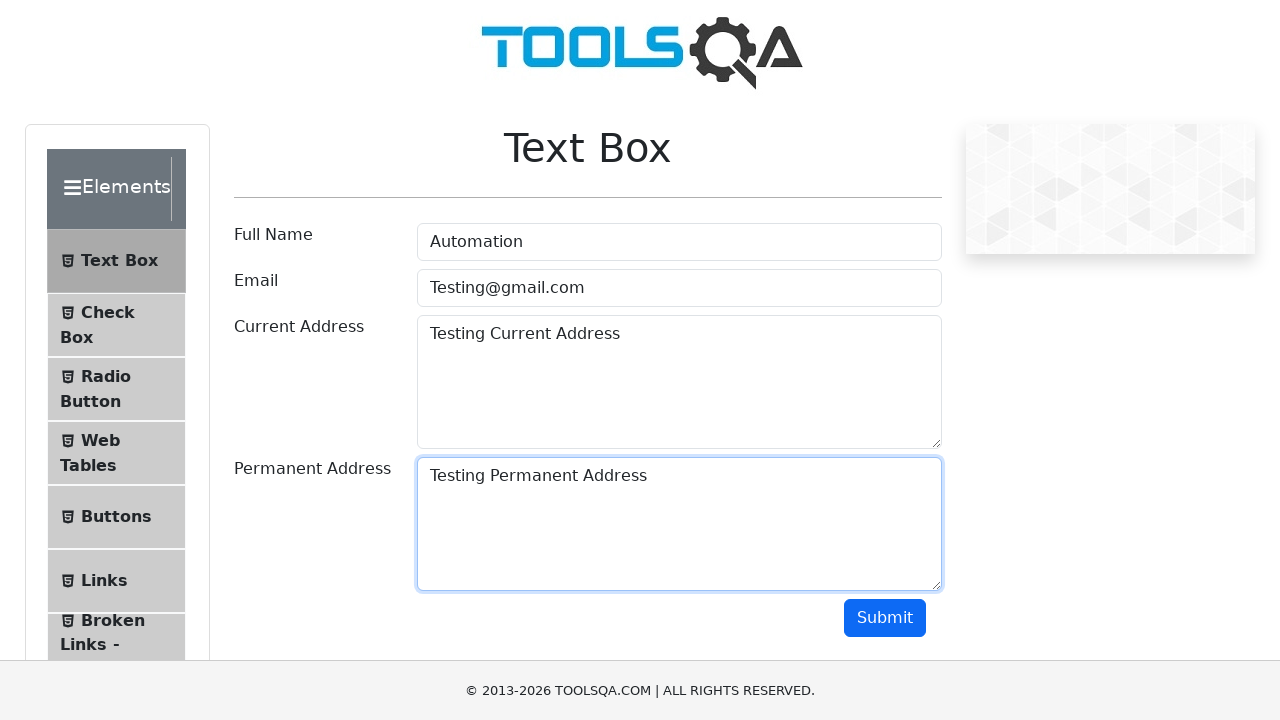

Output section appeared after form submission
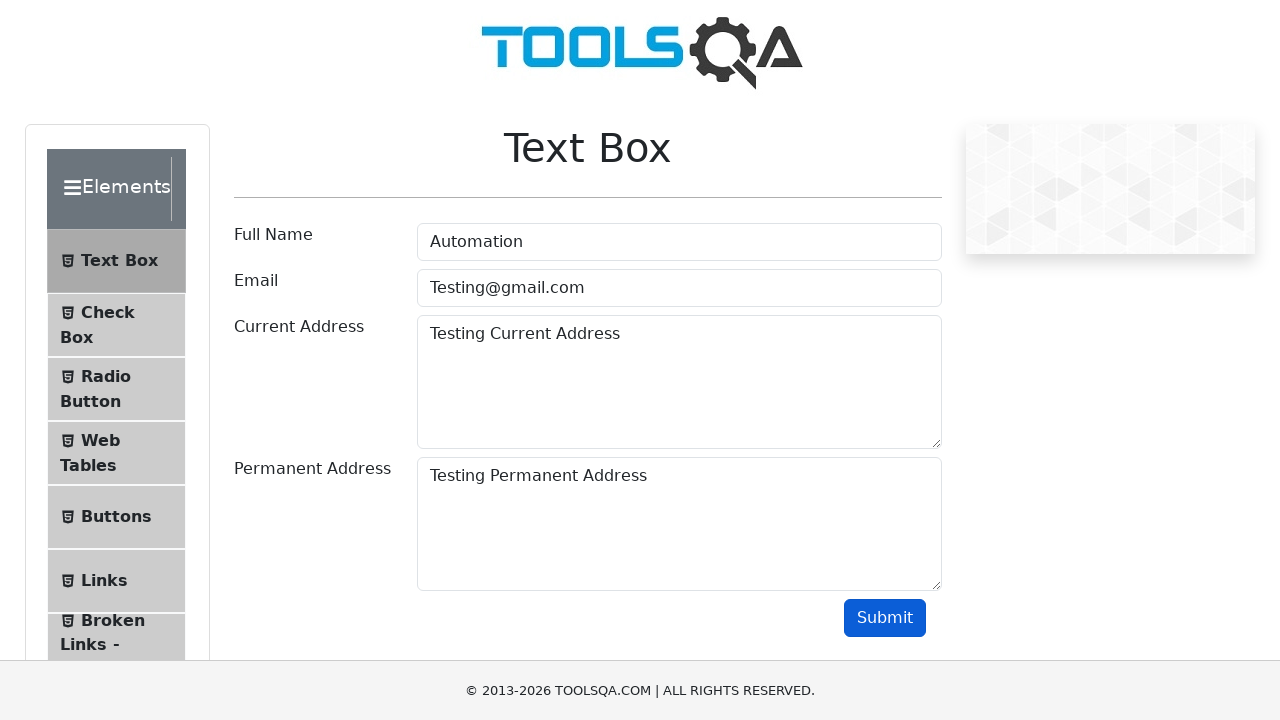

Retrieved all output paragraphs to verify submitted information
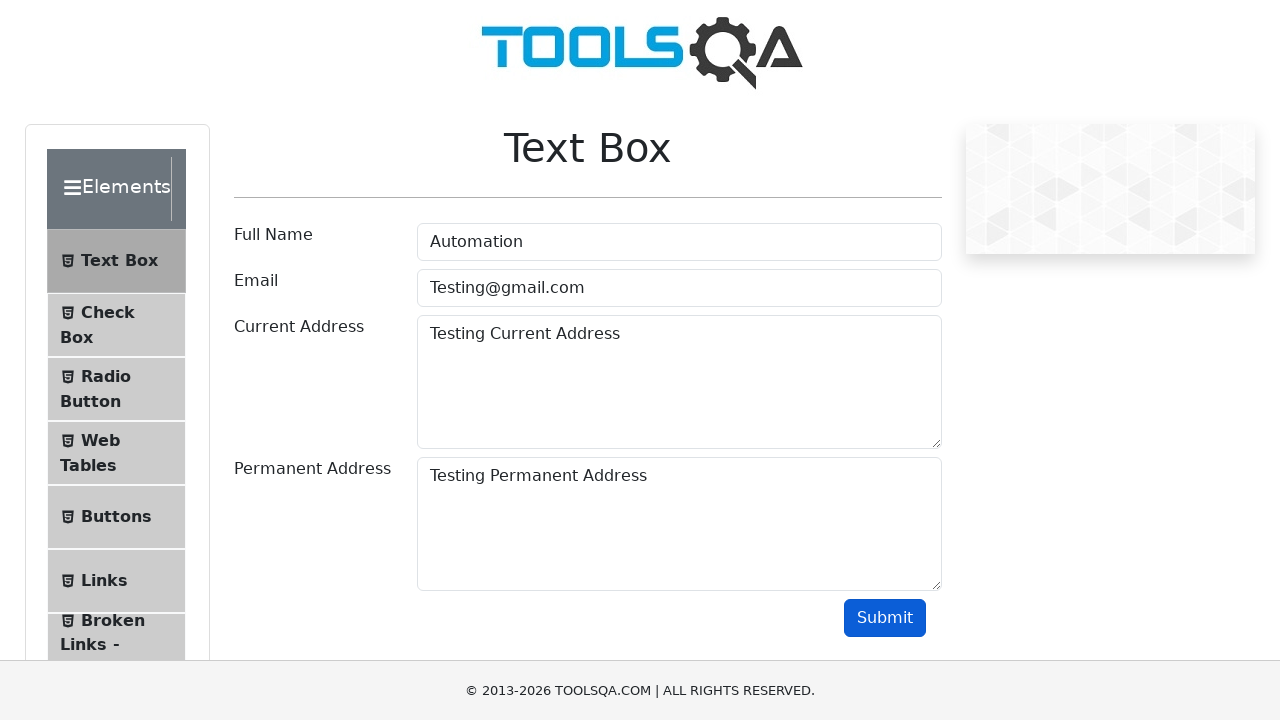

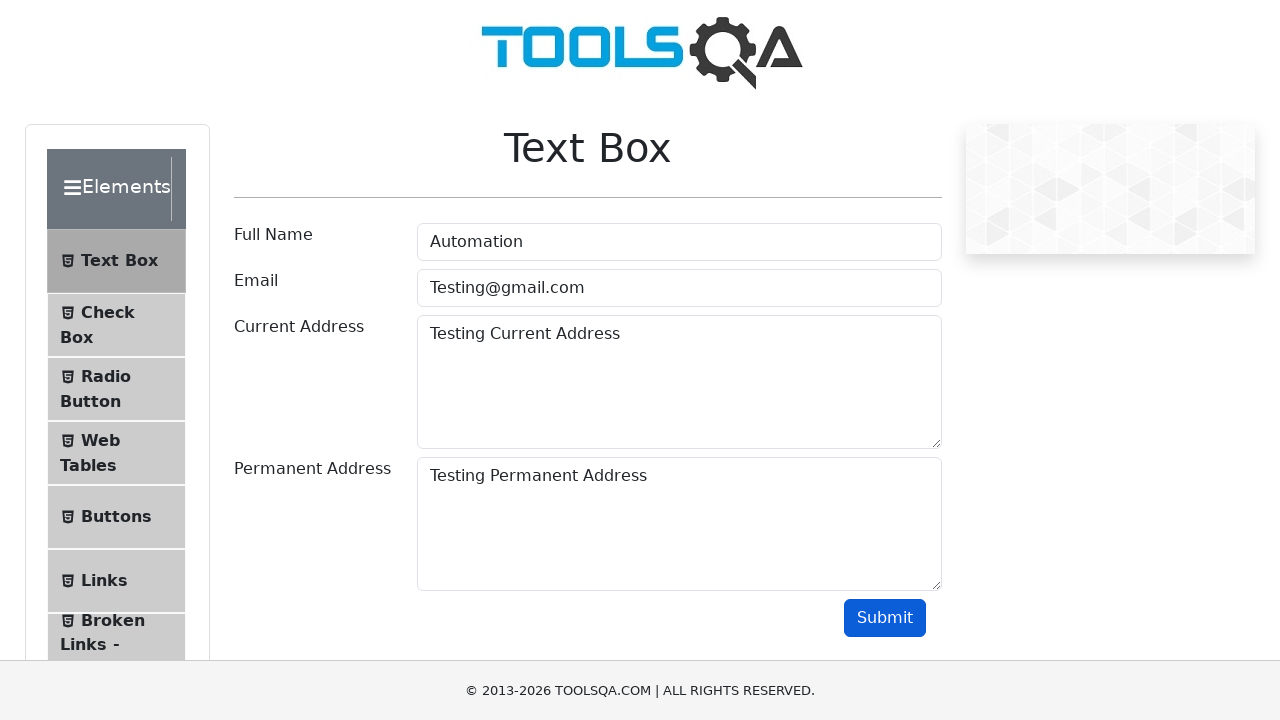